Scrolls down the page incrementally in steps of 100 pixels, performing 9 scroll actions with pauses between each scroll

Starting URL: https://www.actimind.com/

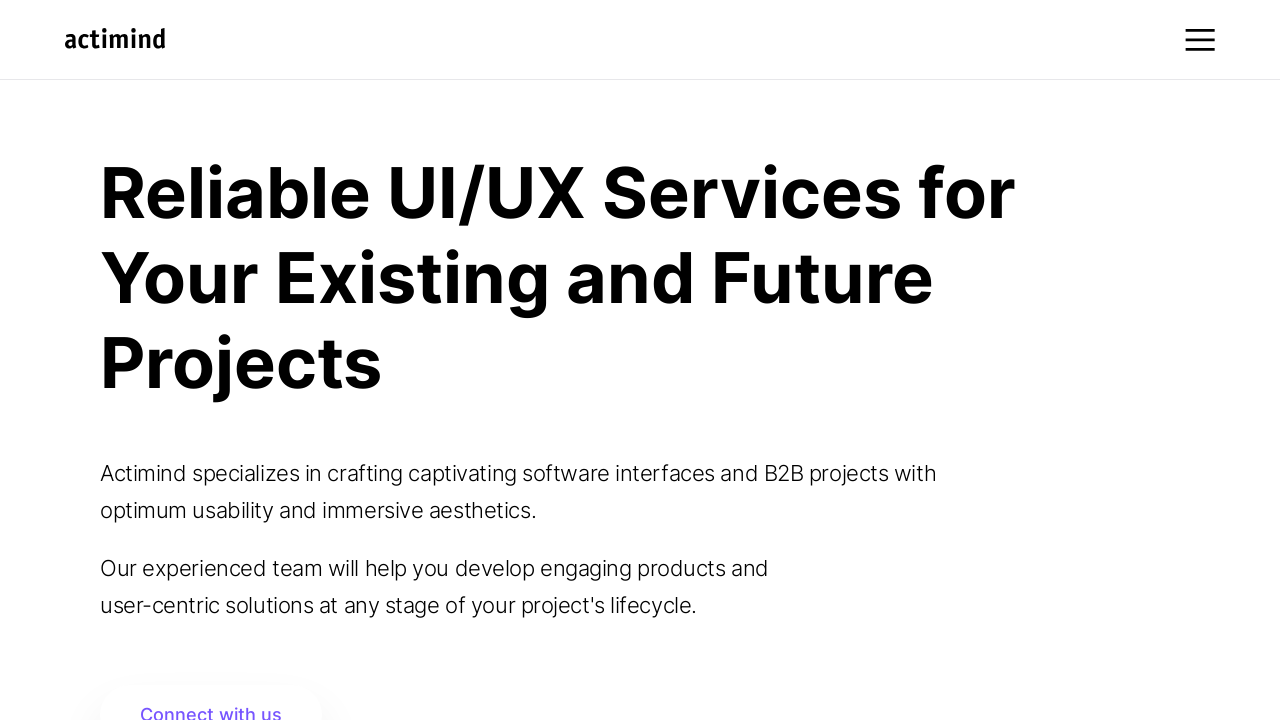

Navigated to https://www.actimind.com/
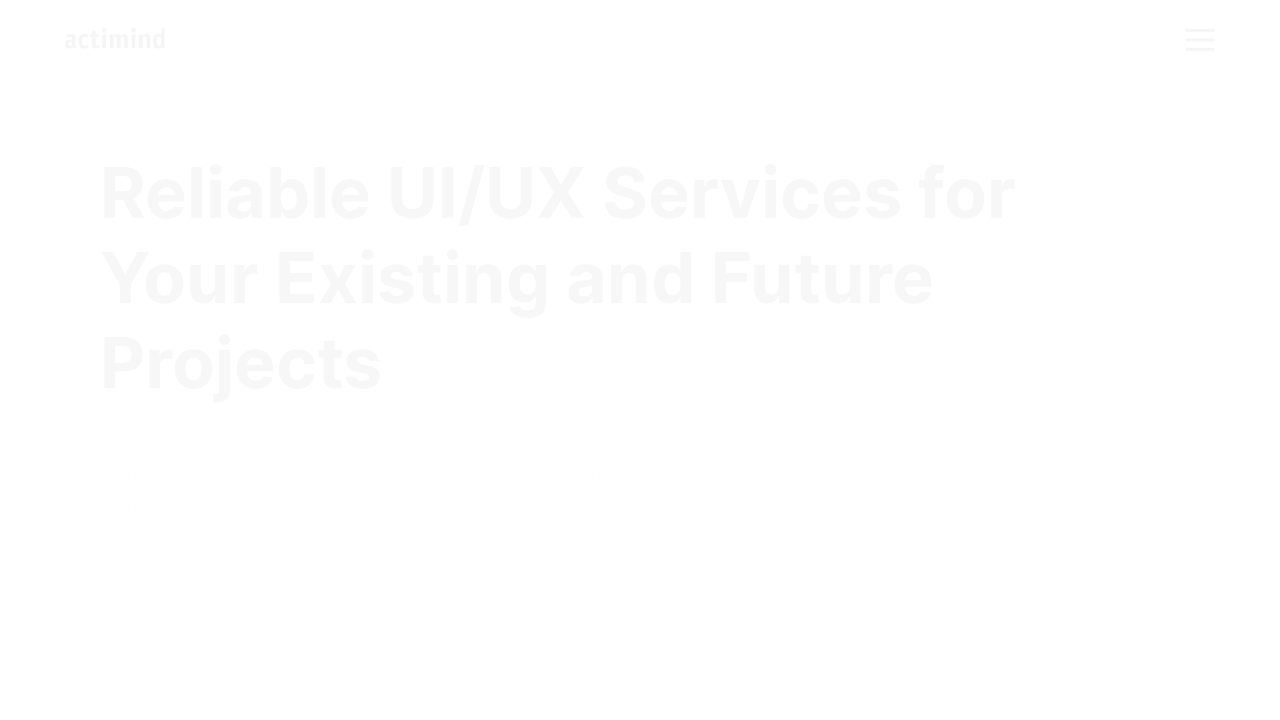

Scrolled down to 100 pixels
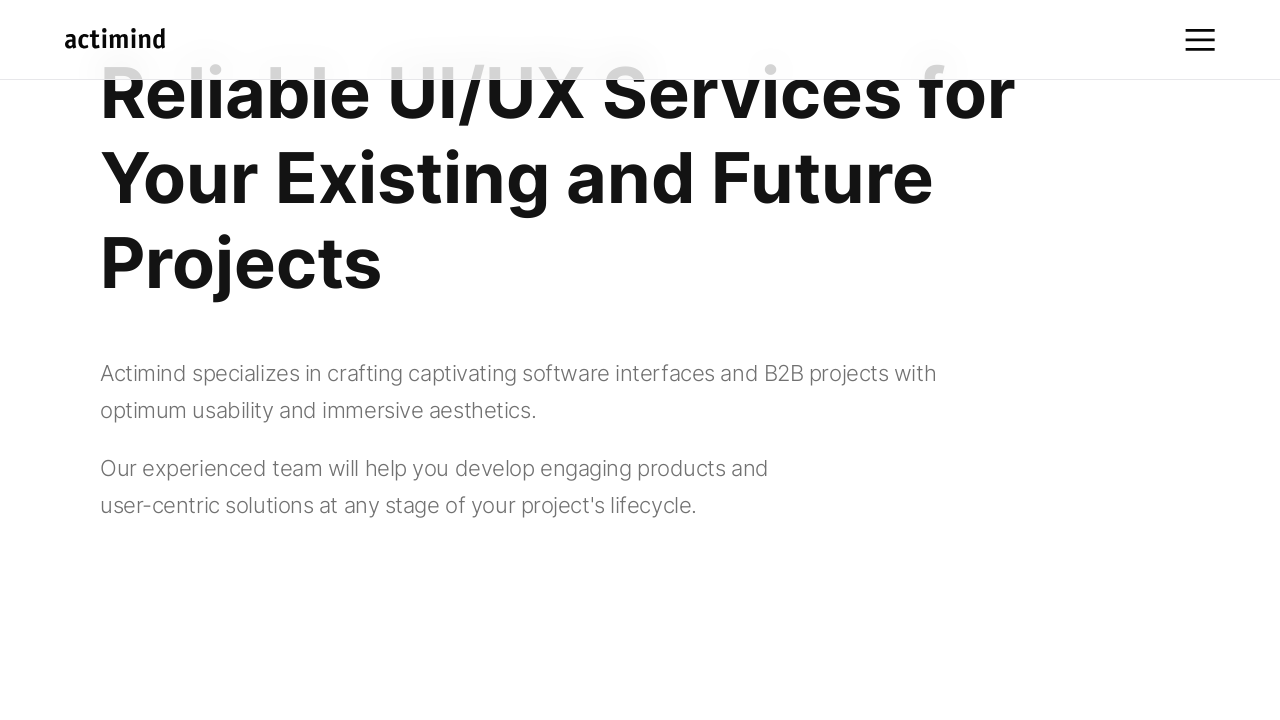

Waited 1 second after scrolling to 100 pixels
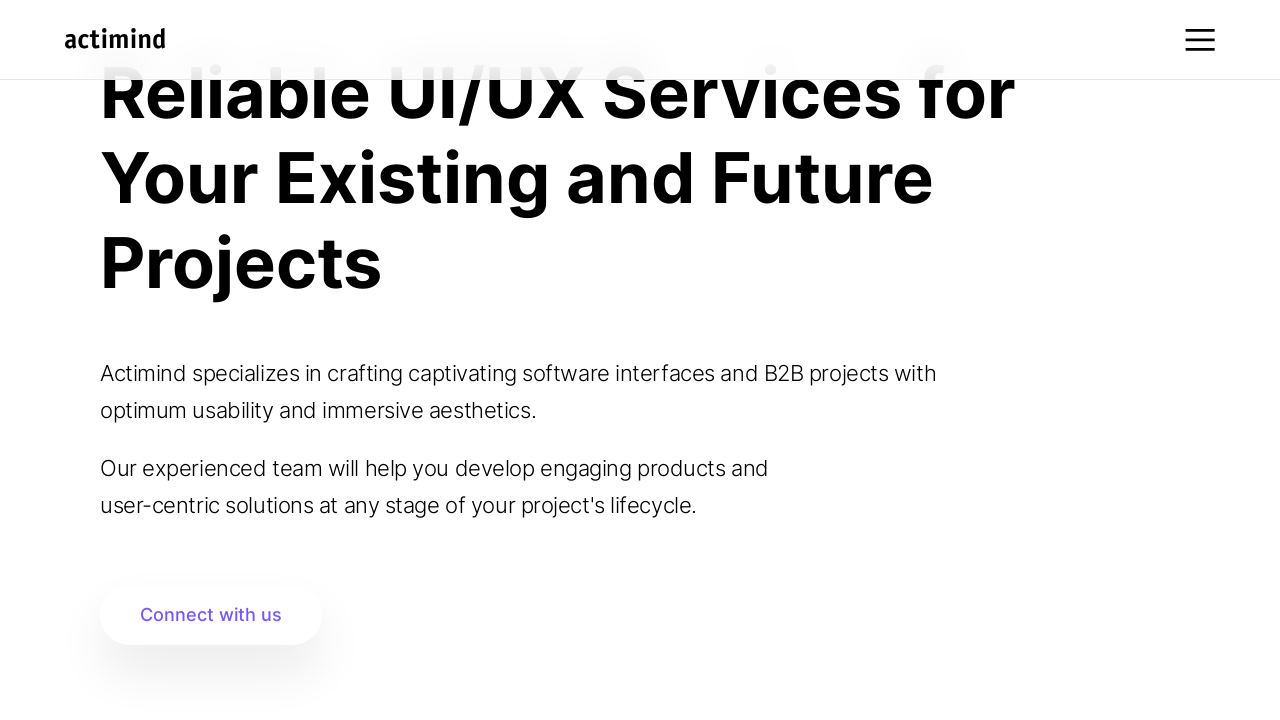

Scrolled down to 200 pixels
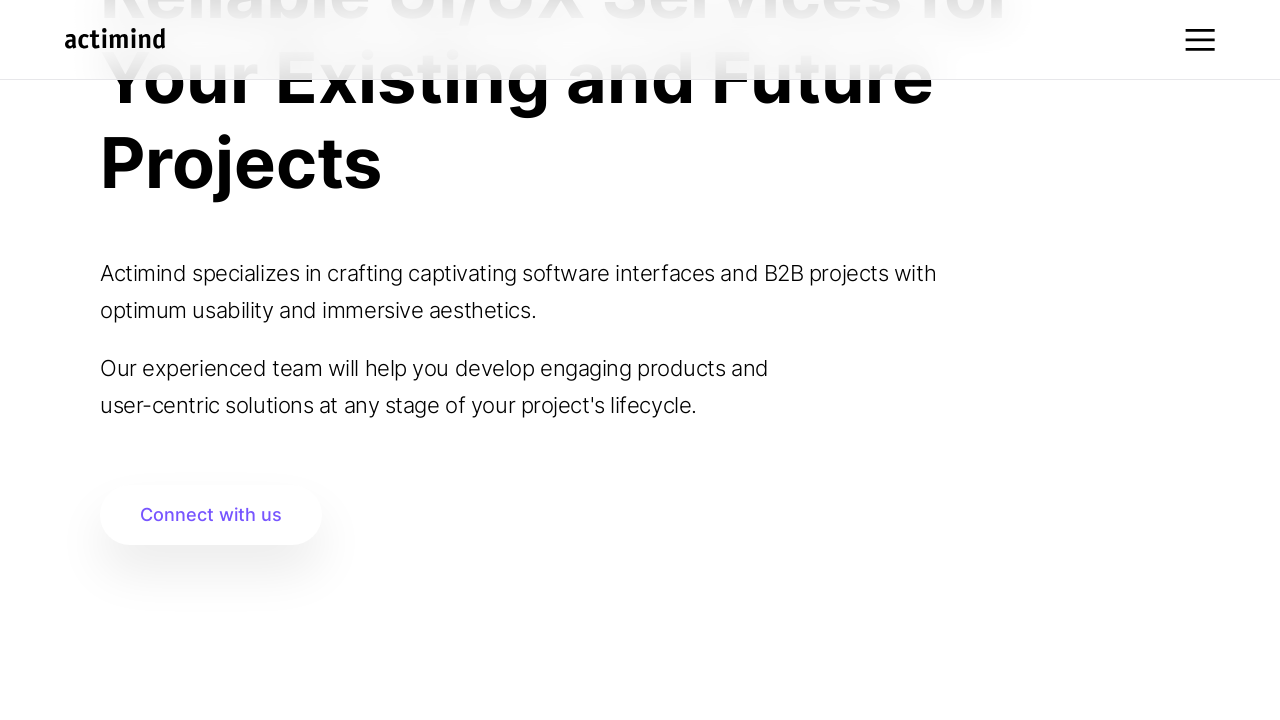

Waited 1 second after scrolling to 200 pixels
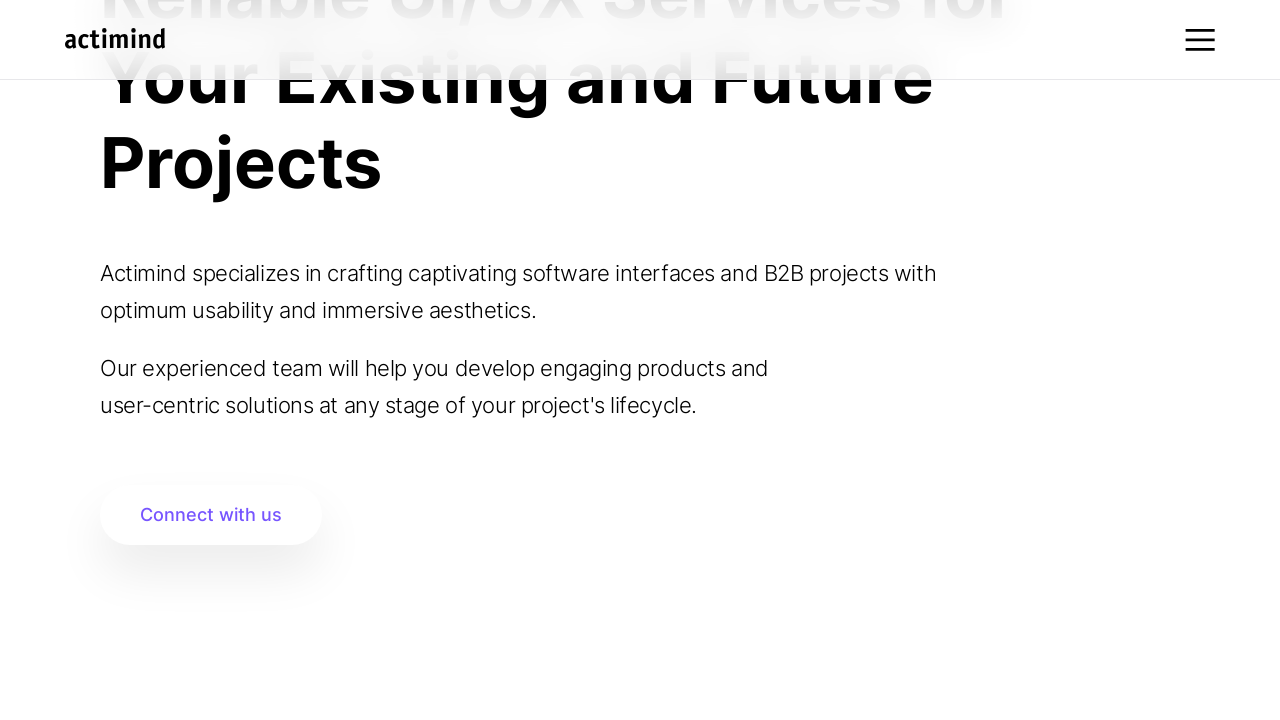

Scrolled down to 300 pixels
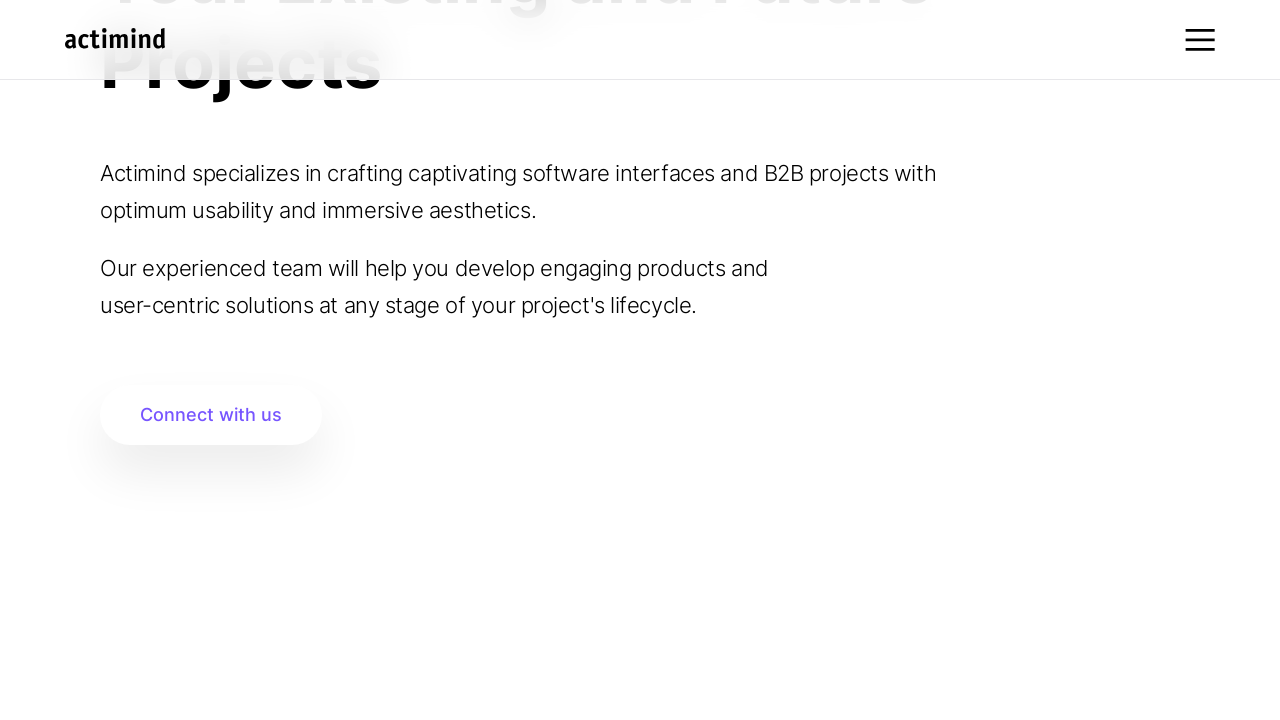

Waited 1 second after scrolling to 300 pixels
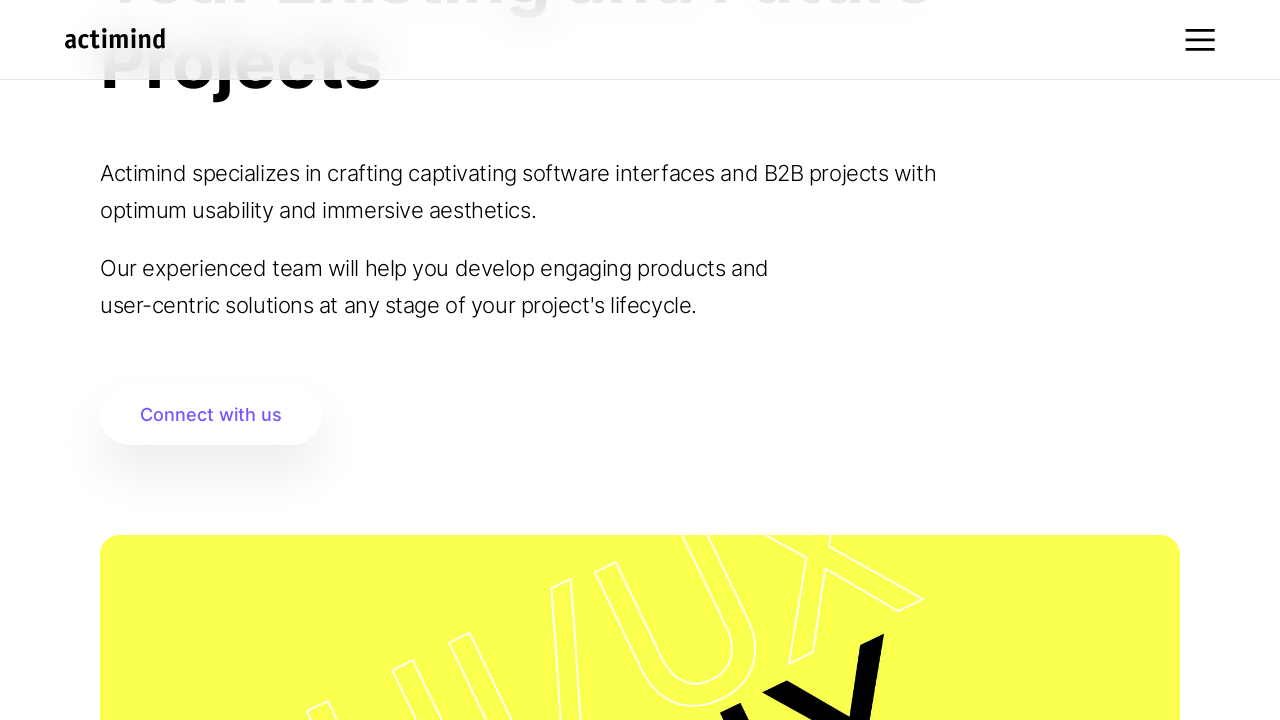

Scrolled down to 400 pixels
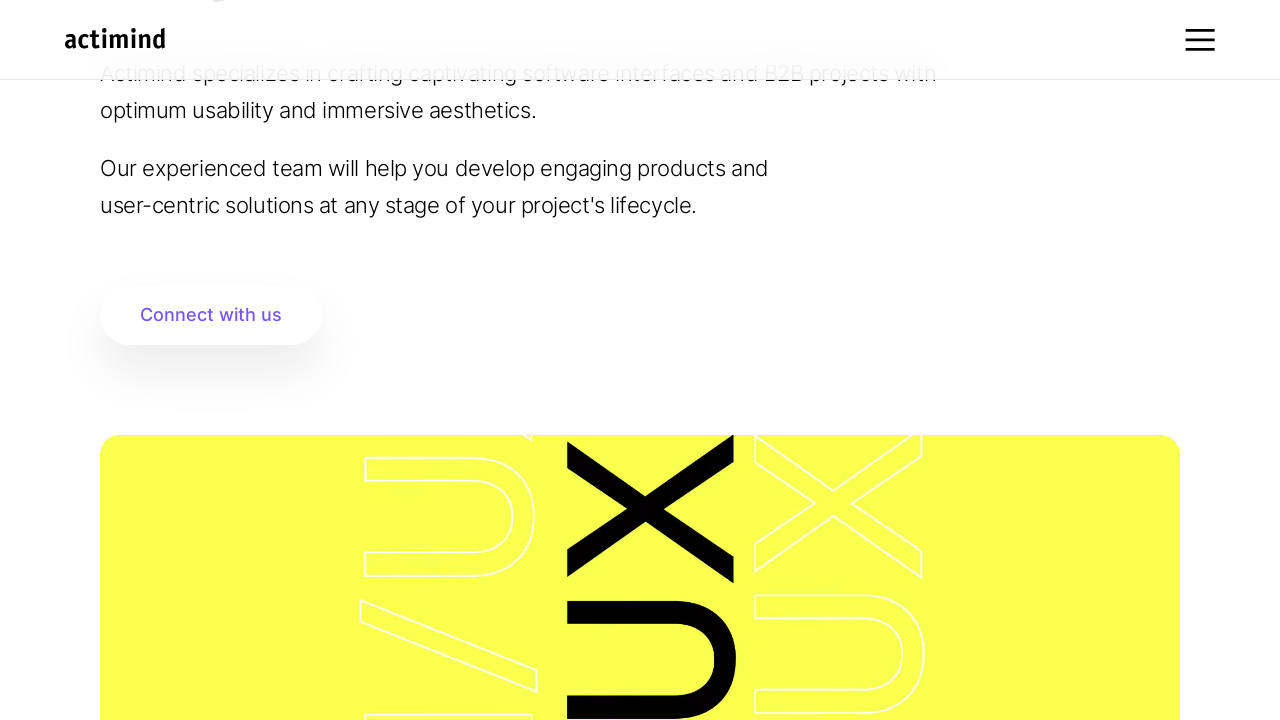

Waited 1 second after scrolling to 400 pixels
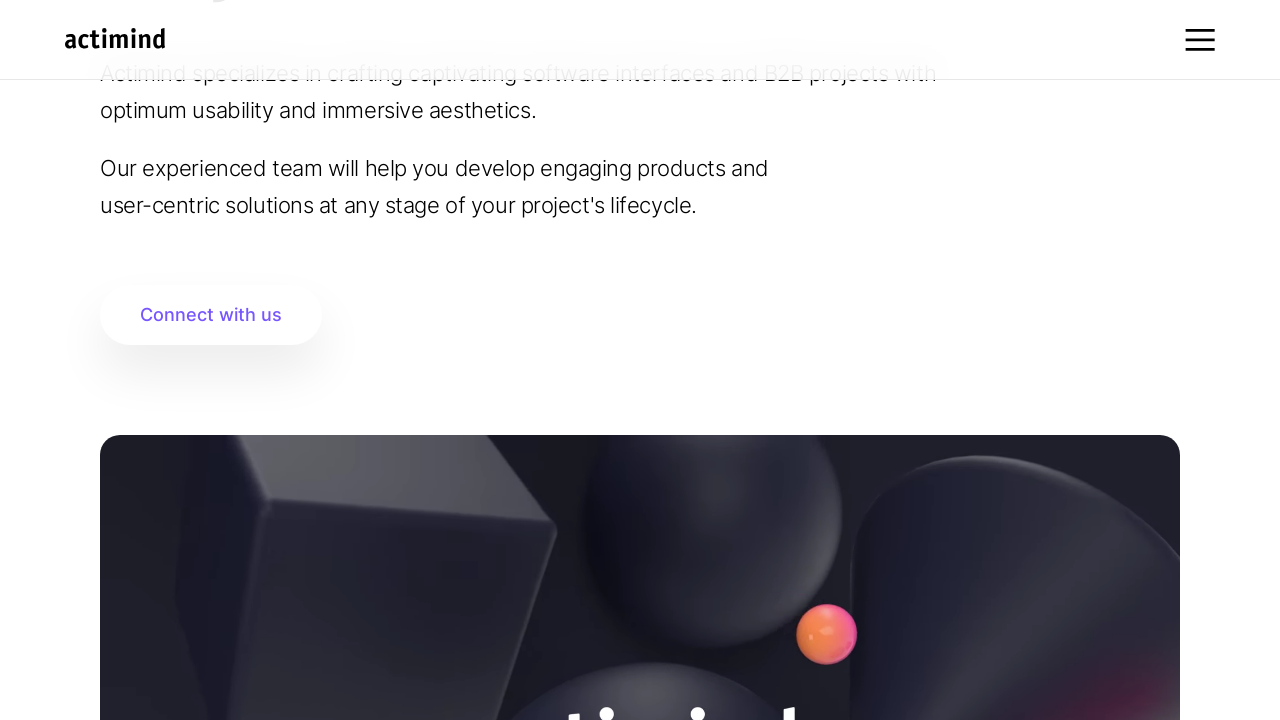

Scrolled down to 500 pixels
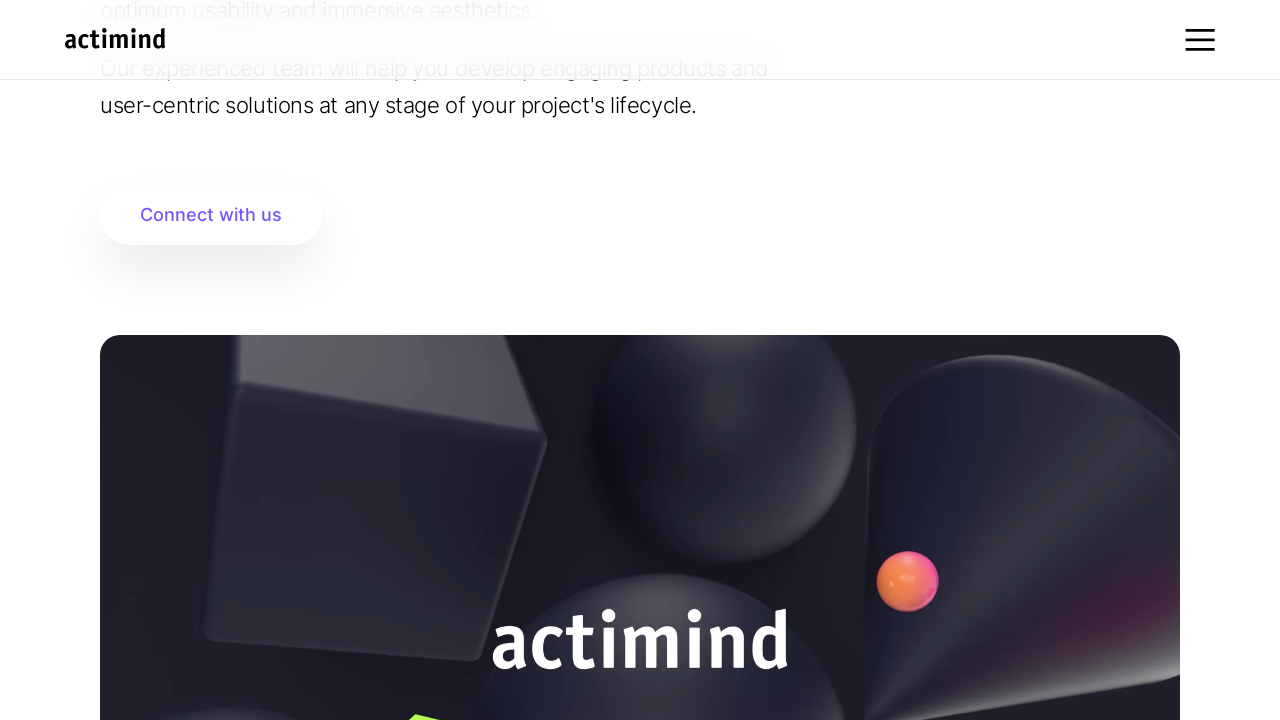

Waited 1 second after scrolling to 500 pixels
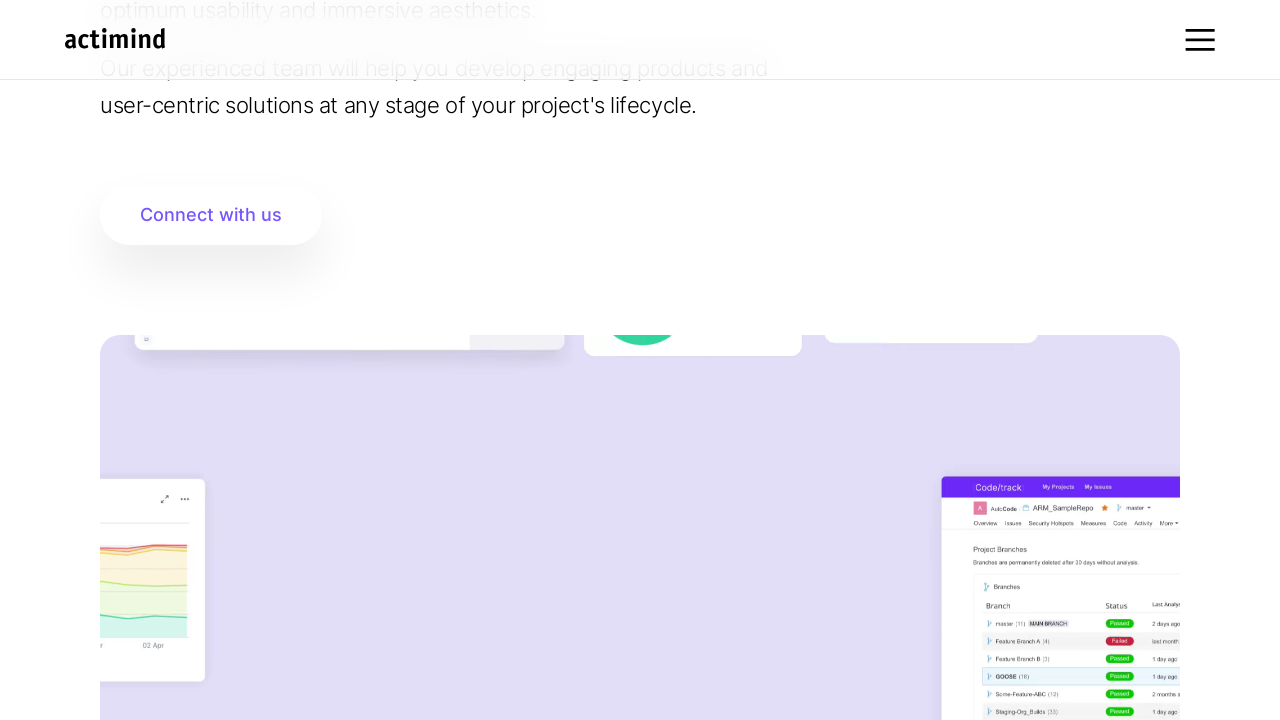

Scrolled down to 600 pixels
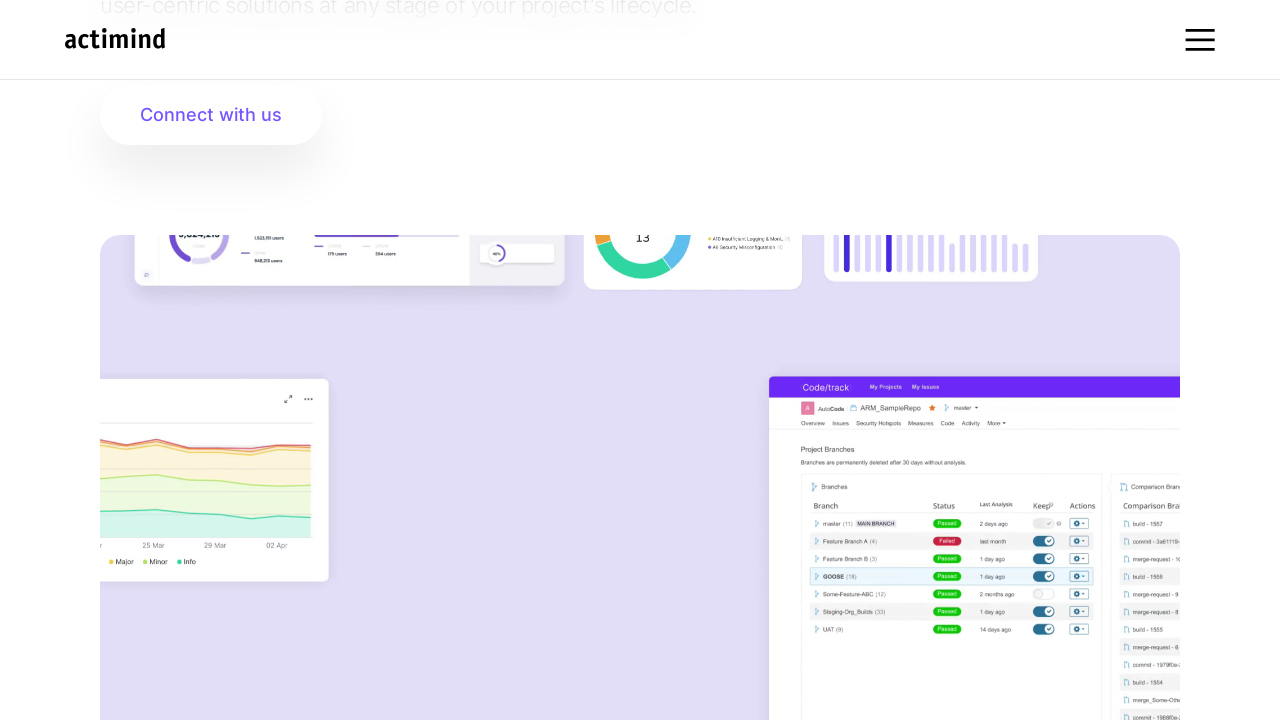

Waited 1 second after scrolling to 600 pixels
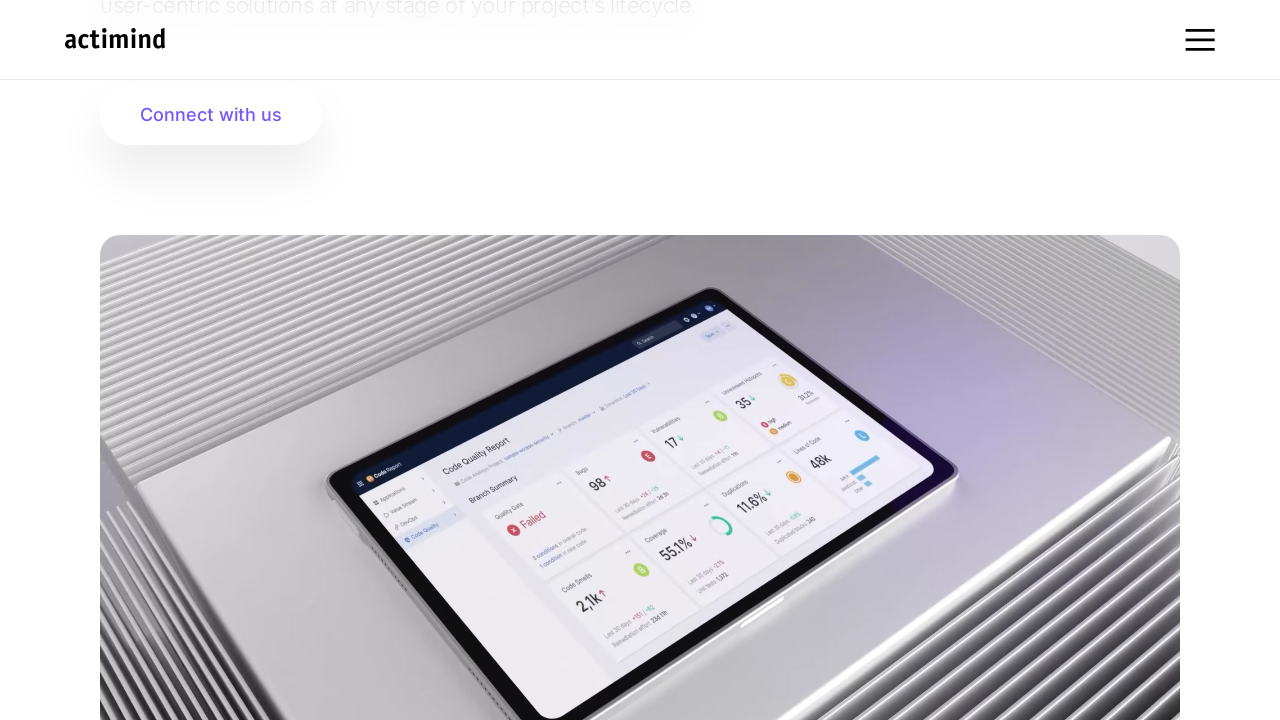

Scrolled down to 700 pixels
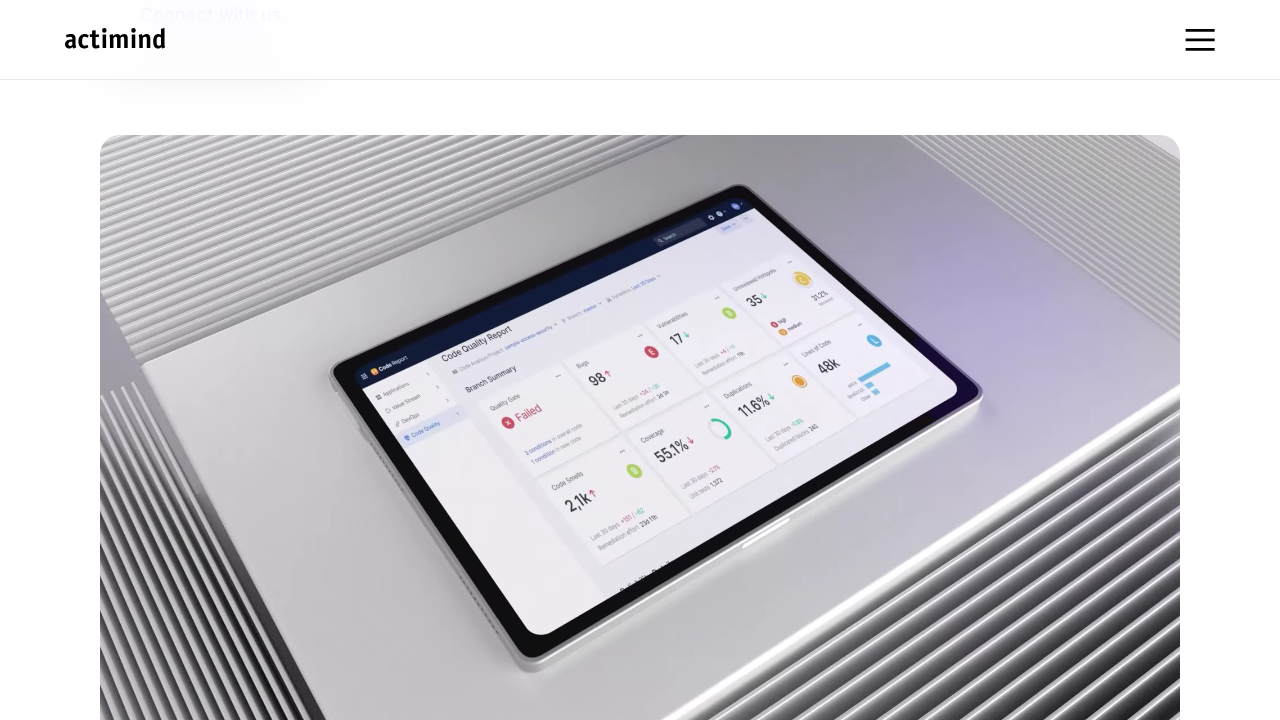

Waited 1 second after scrolling to 700 pixels
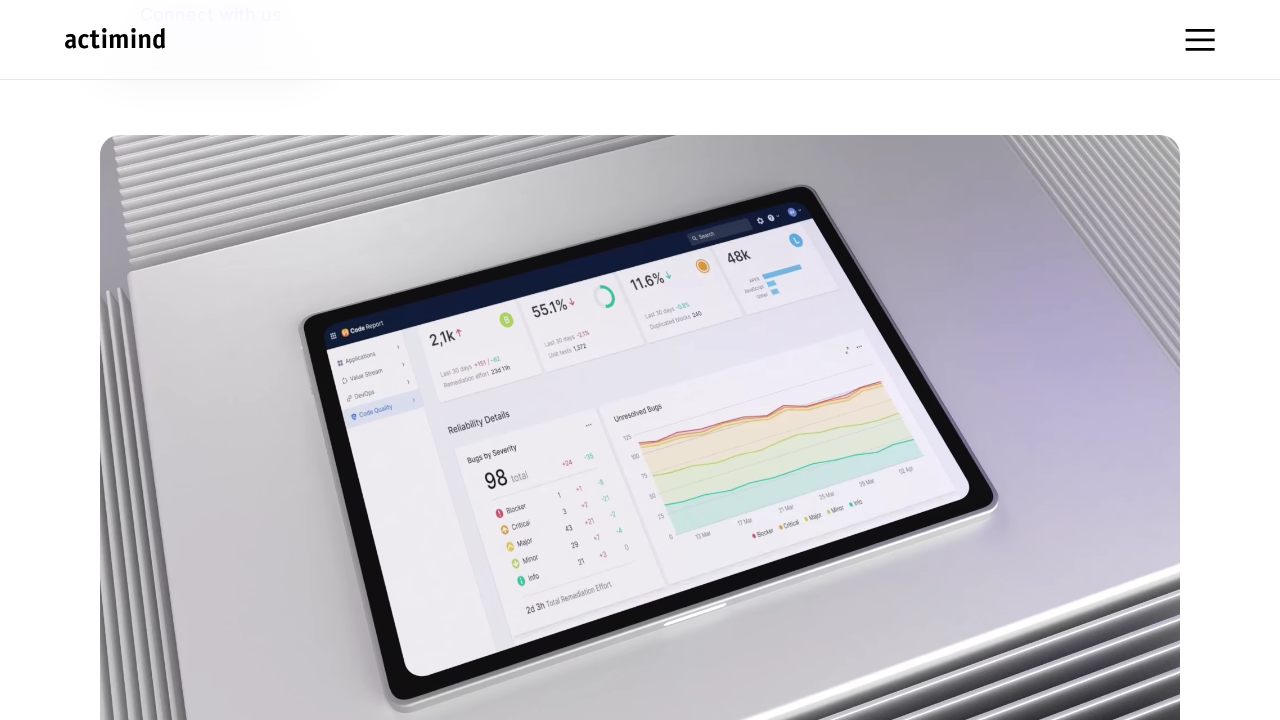

Scrolled down to 800 pixels
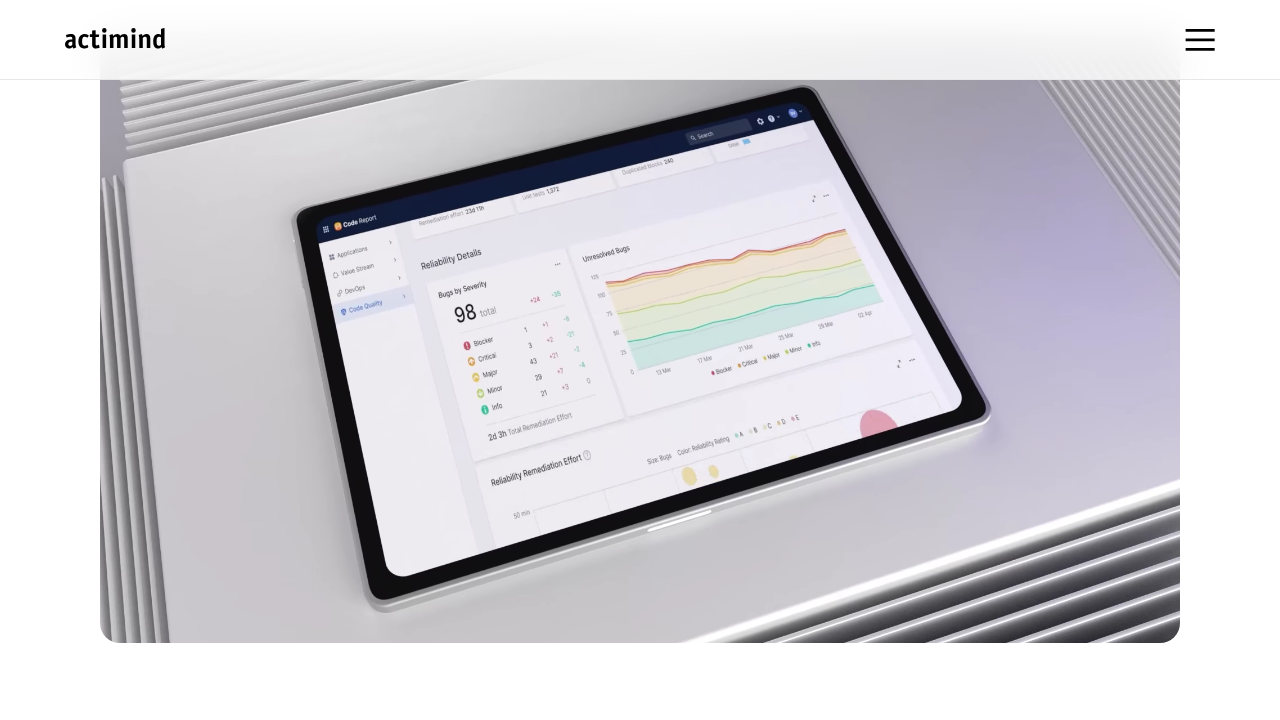

Waited 1 second after scrolling to 800 pixels
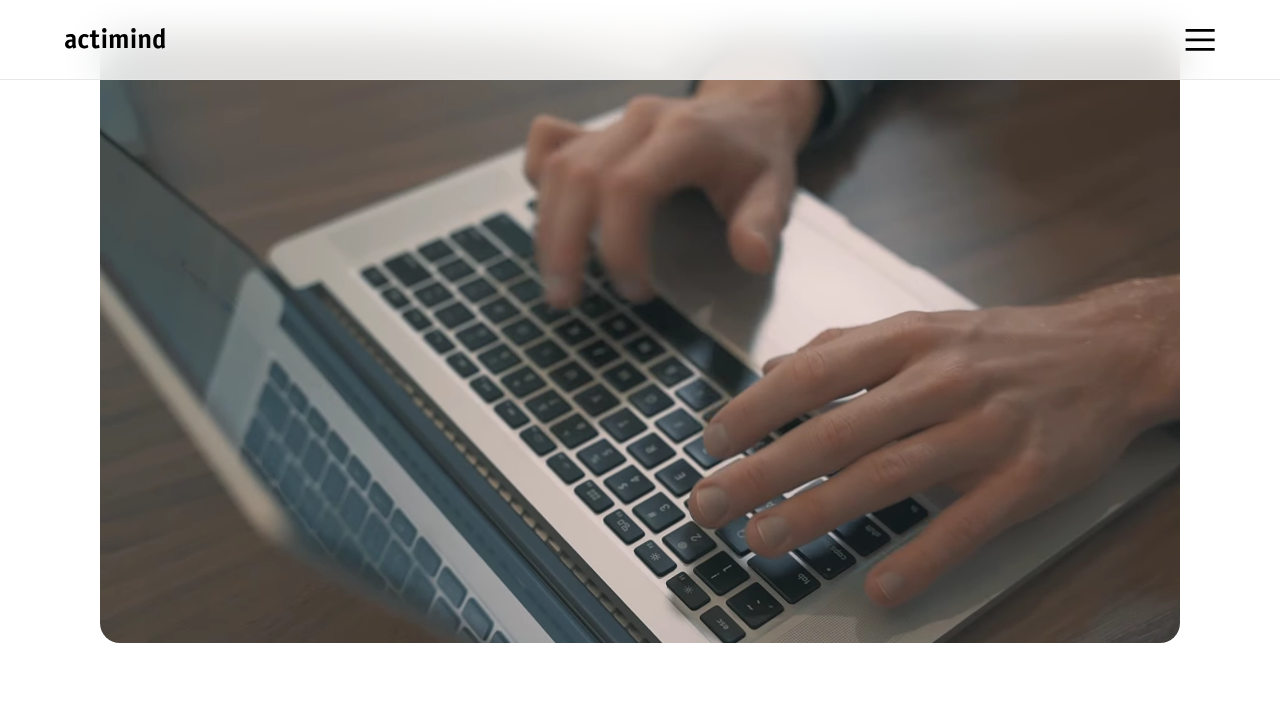

Scrolled down to 900 pixels
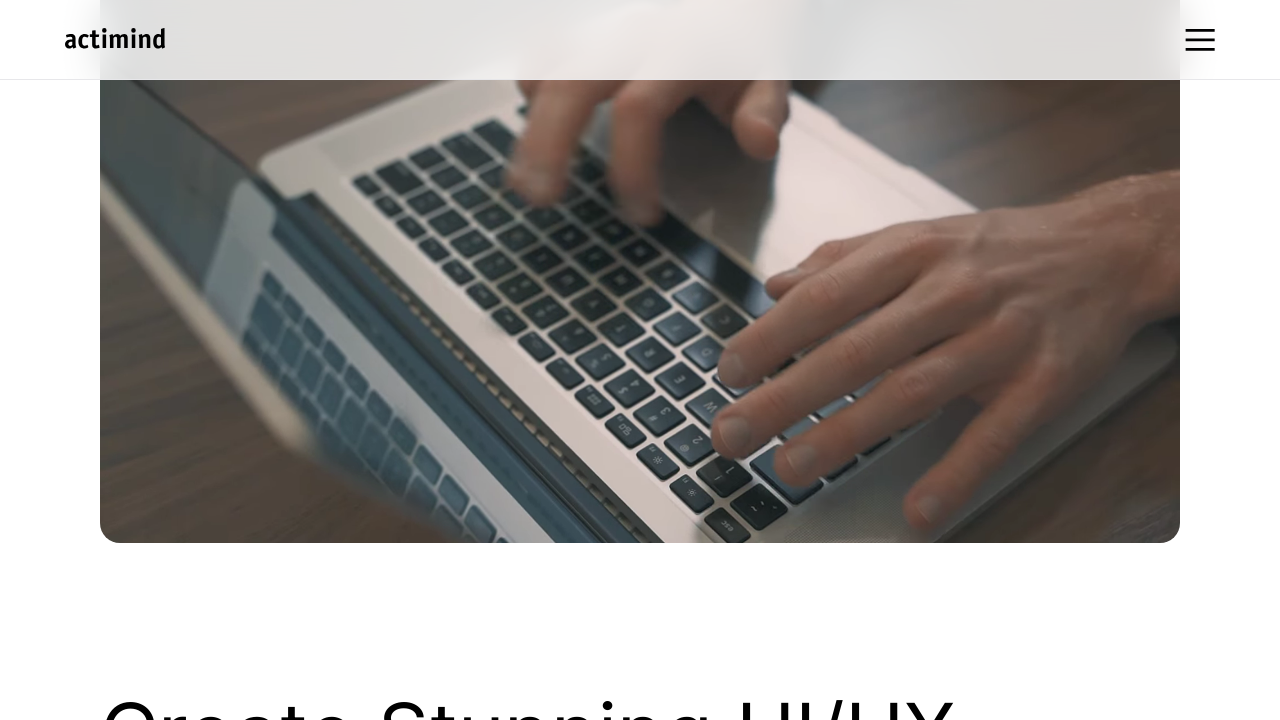

Waited 1 second after scrolling to 900 pixels
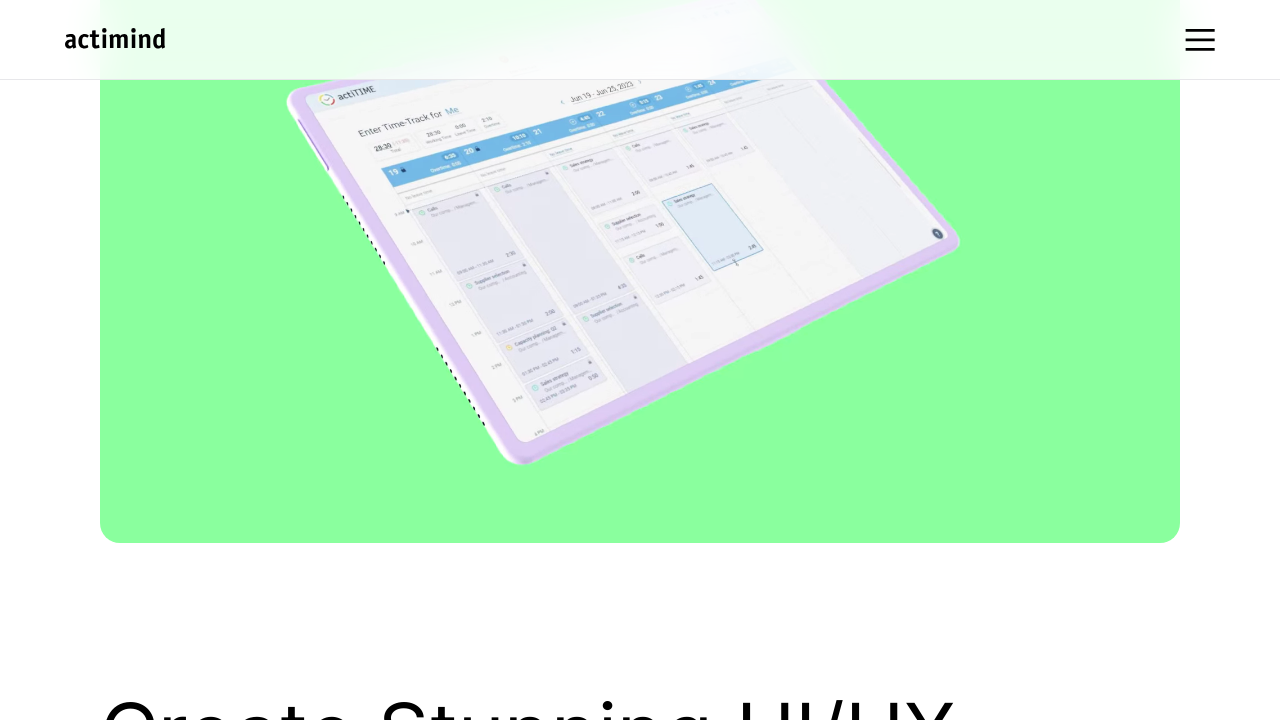

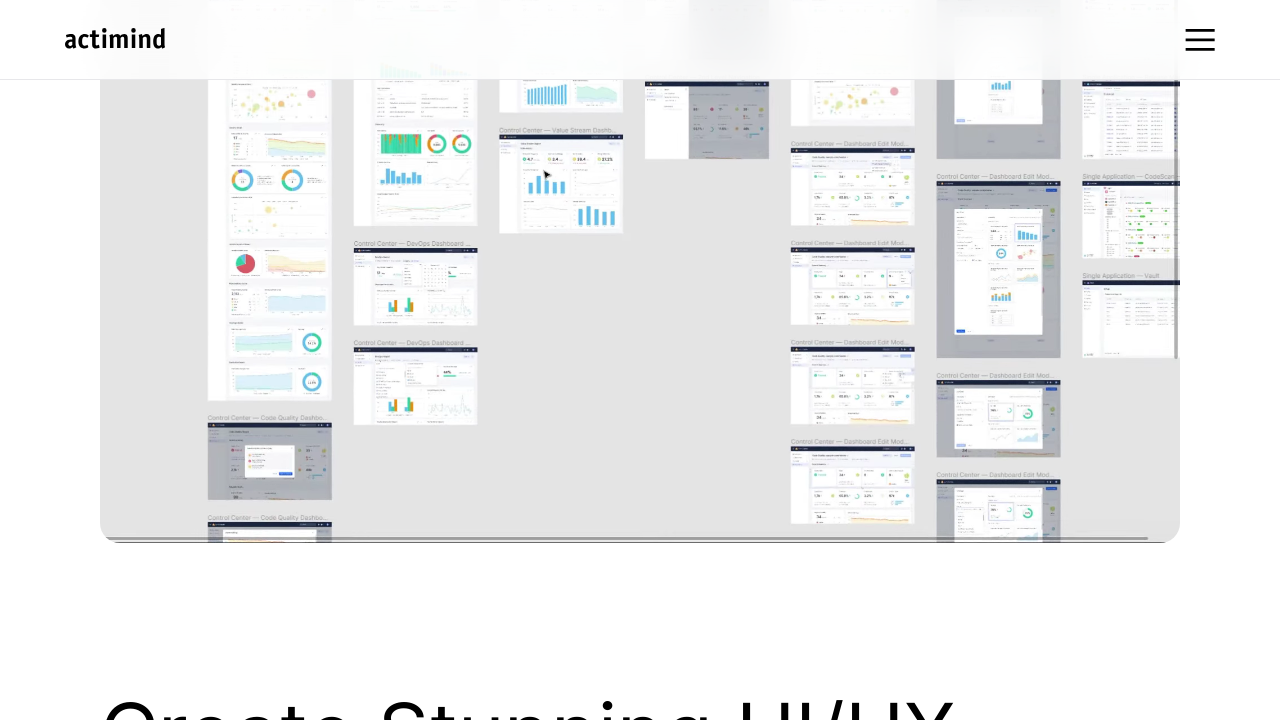